Tests file download functionality by navigating to a download page, clicking a download link, and verifying the file is downloaded to a specified directory

Starting URL: http://the-internet.herokuapp.com/download

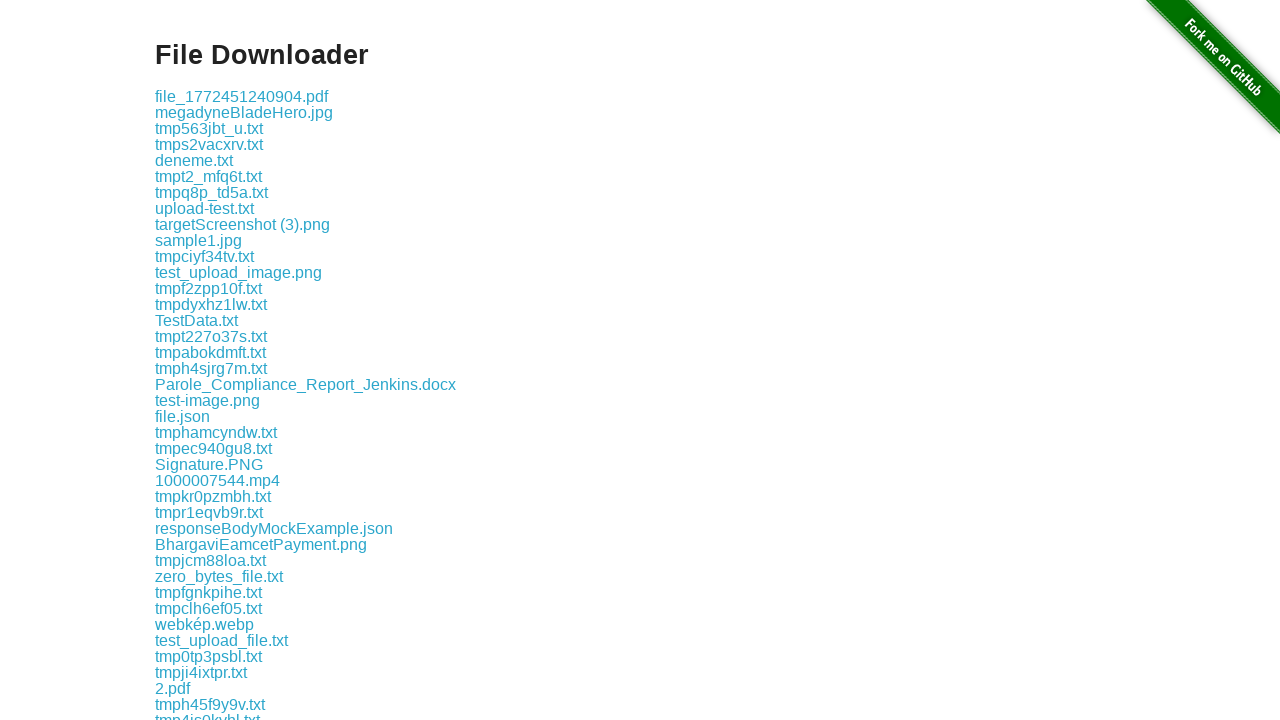

Clicked the download link on the file download page at (242, 96) on .example a
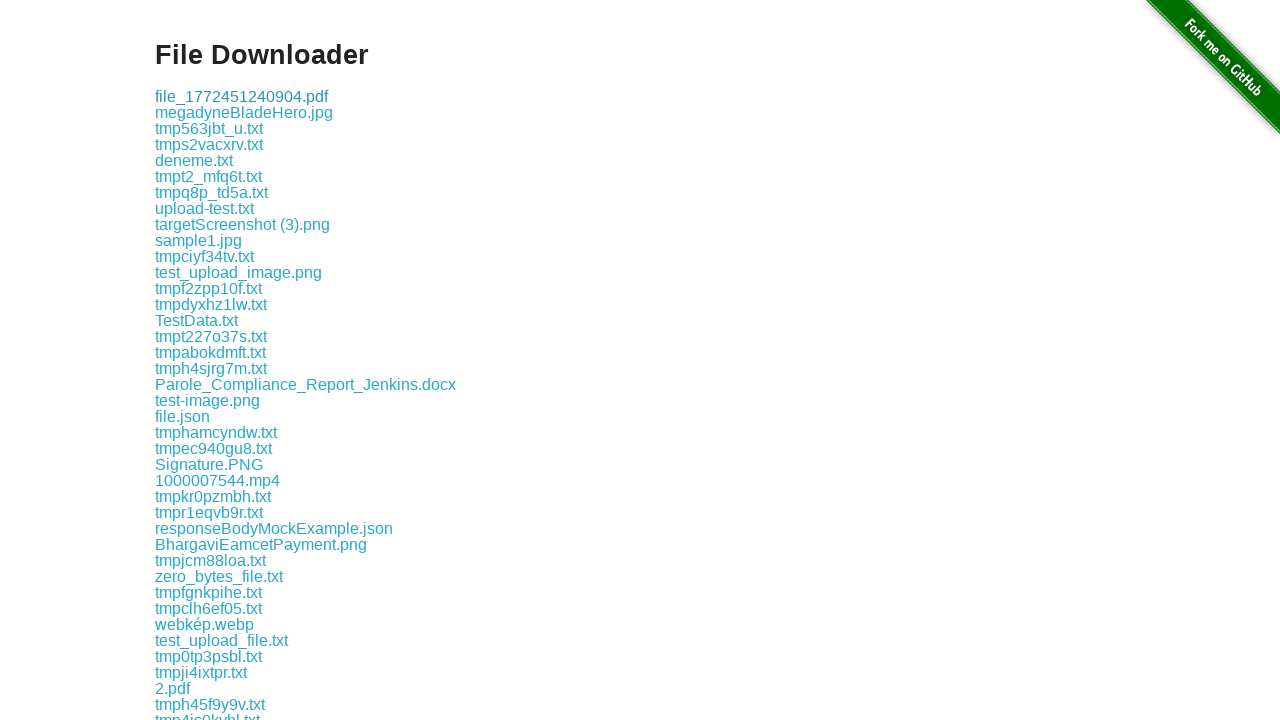

Waited 2 seconds for file download to complete
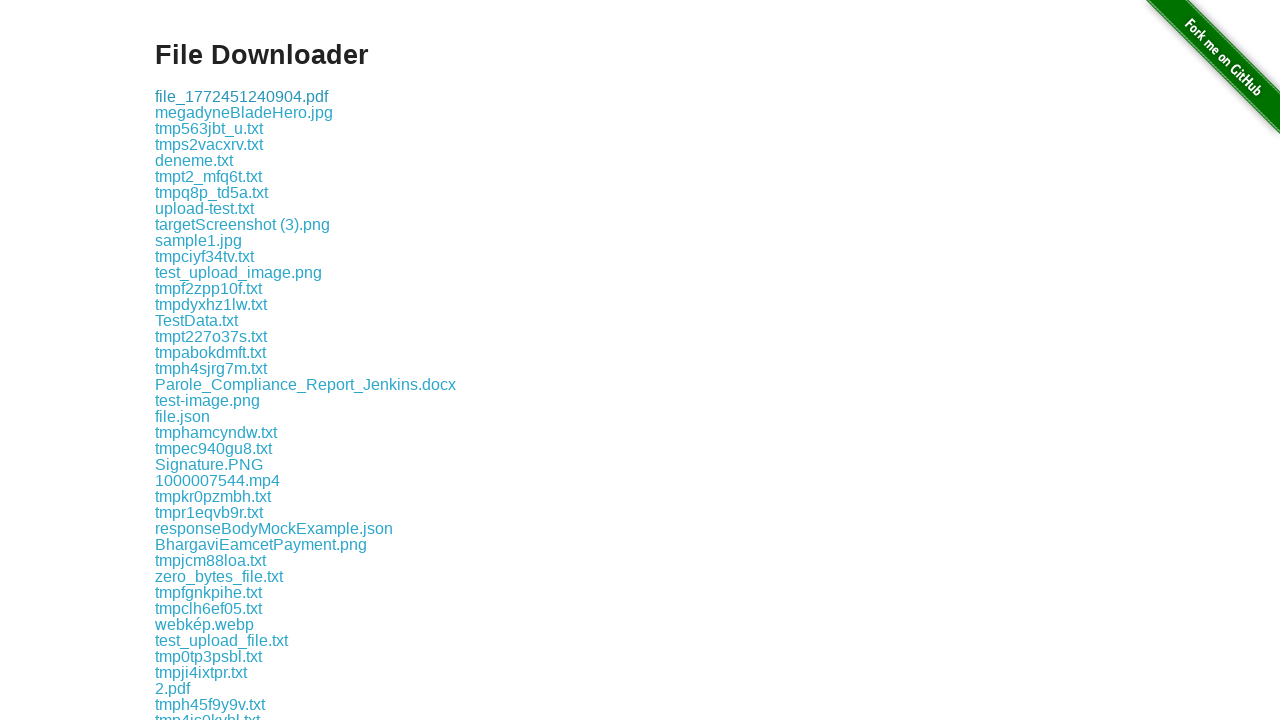

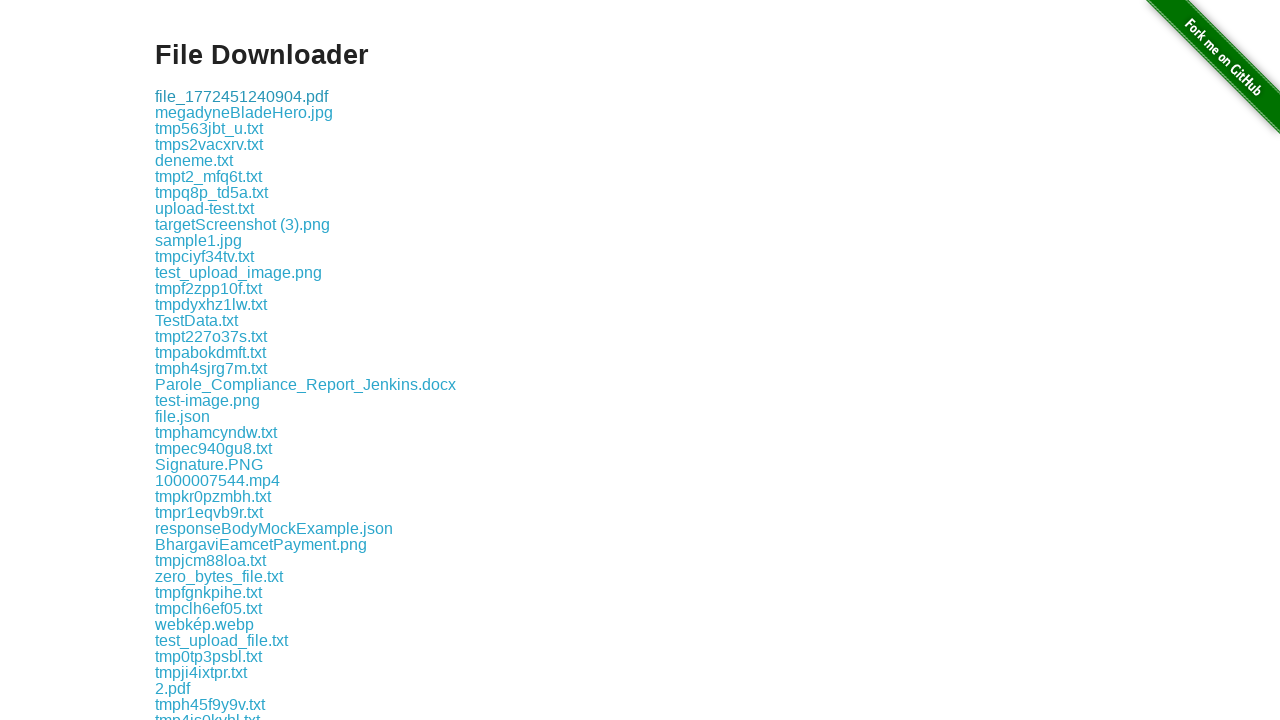